Tests copy and paste functionality by typing text in an input field, selecting all with Ctrl+A, copying with Ctrl+C, and pasting into a textarea with Ctrl+V, then verifying both fields have the same value.

Starting URL: https://bonigarcia.dev/selenium-webdriver-java/web-form.html

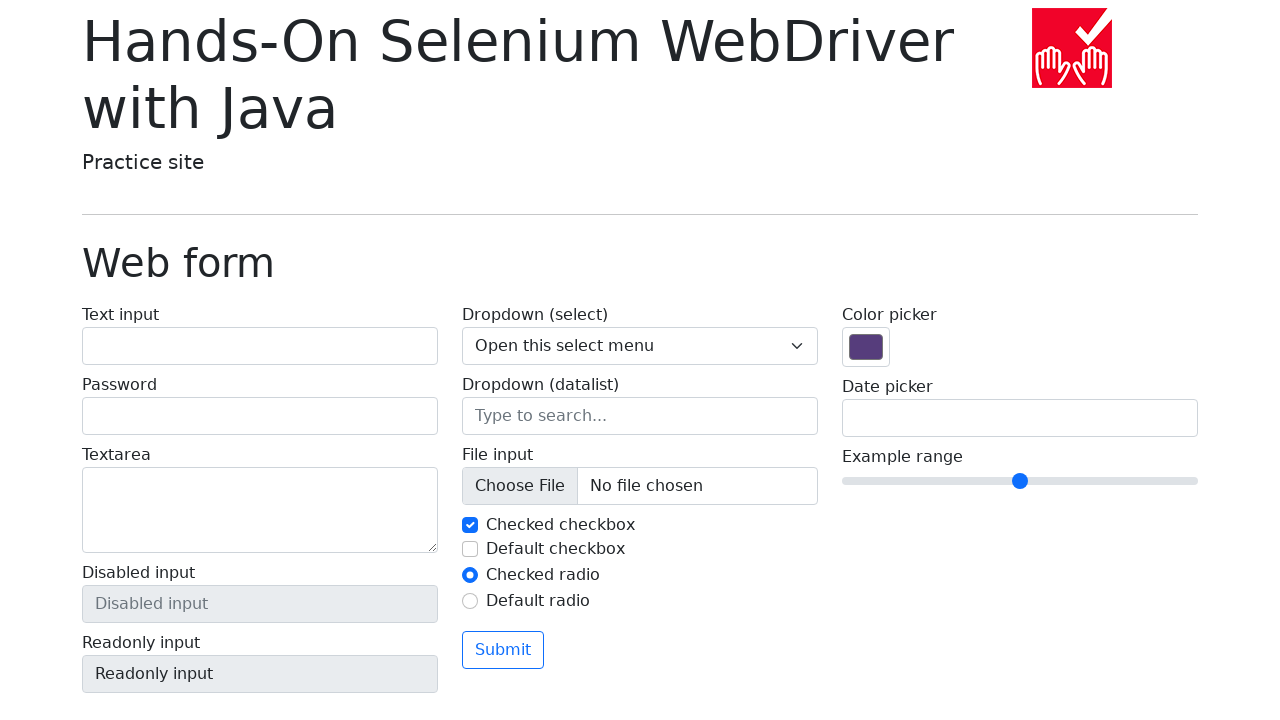

Navigated to web form page
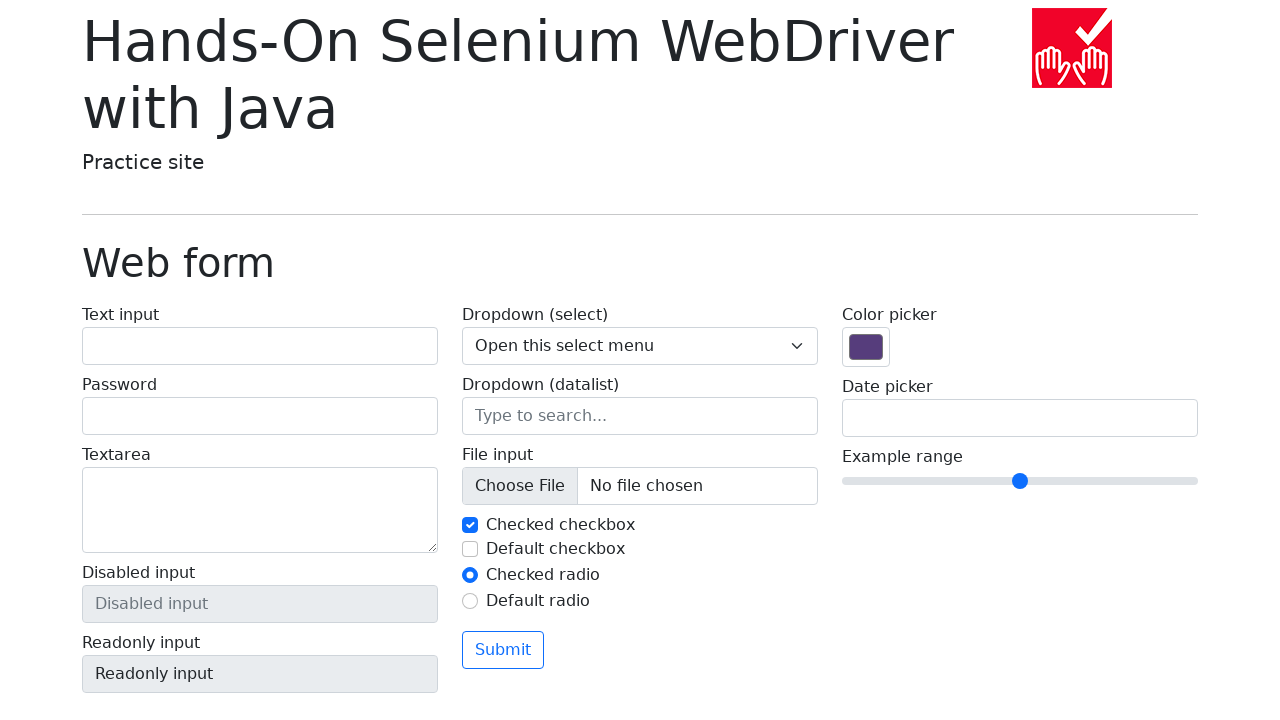

Located input text field and textarea elements
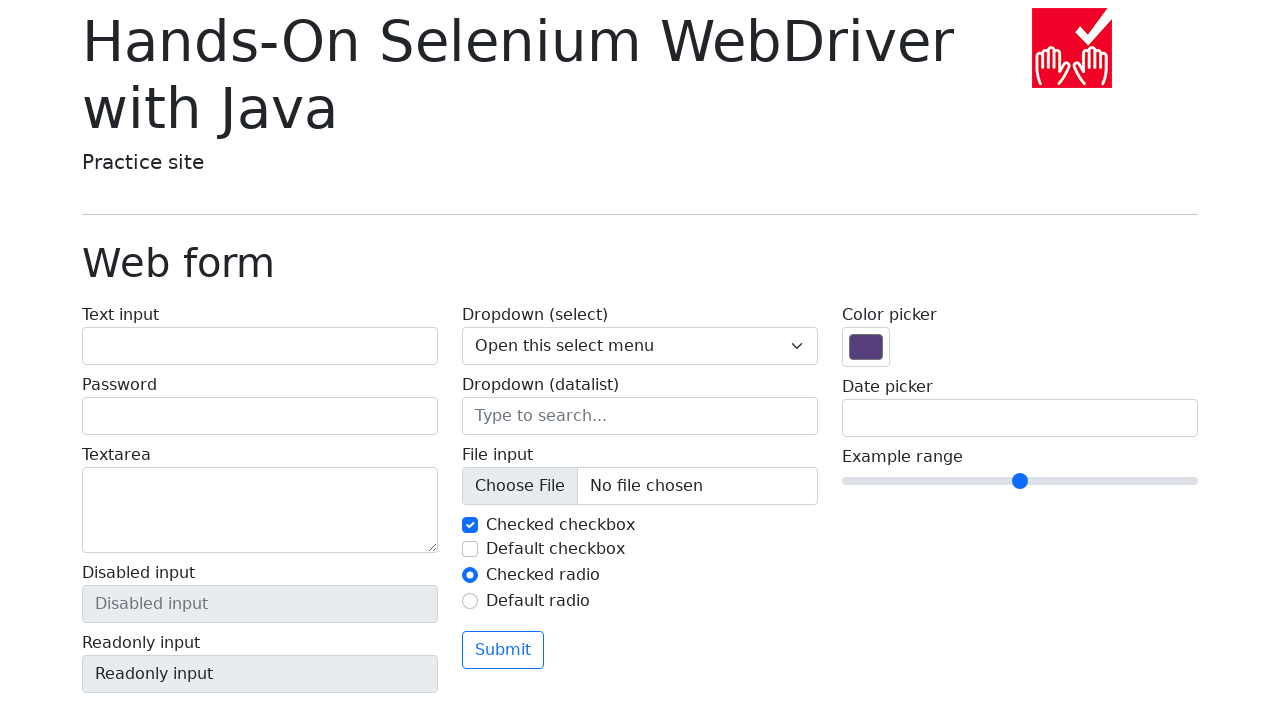

Filled input field with 'hello world' on input[name='my-text']
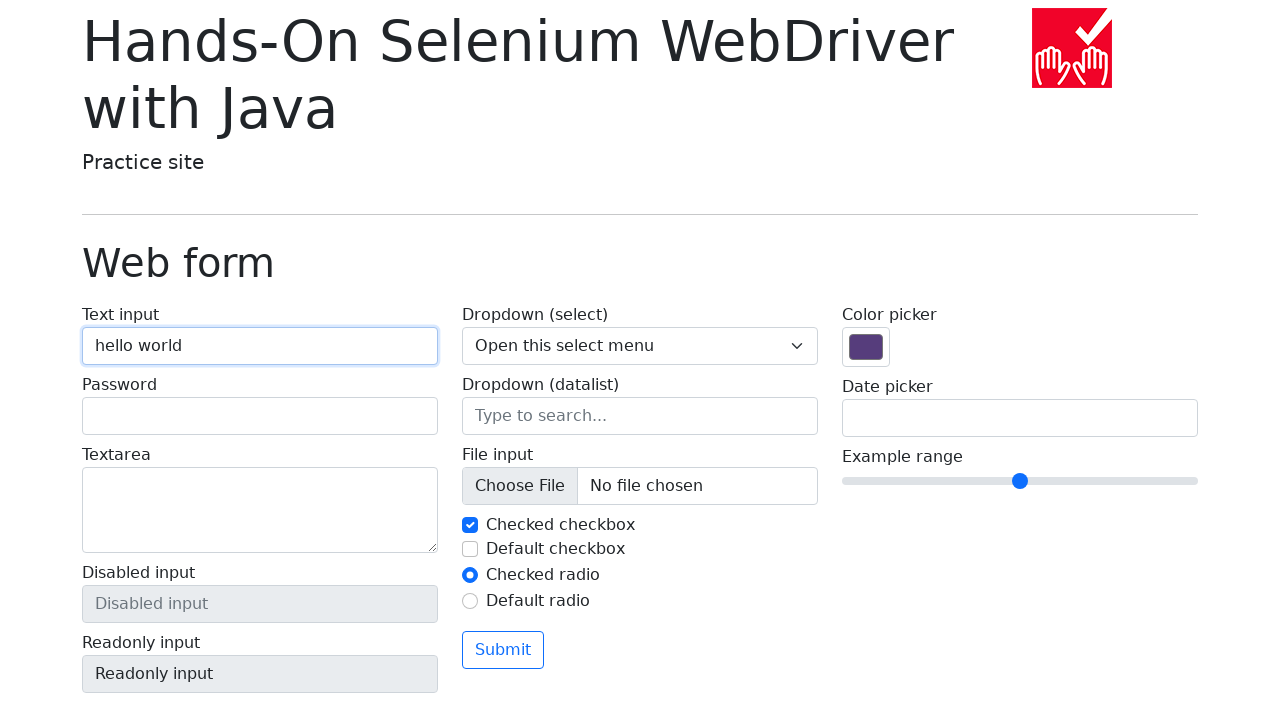

Determined modifier key as 'Control' based on OS
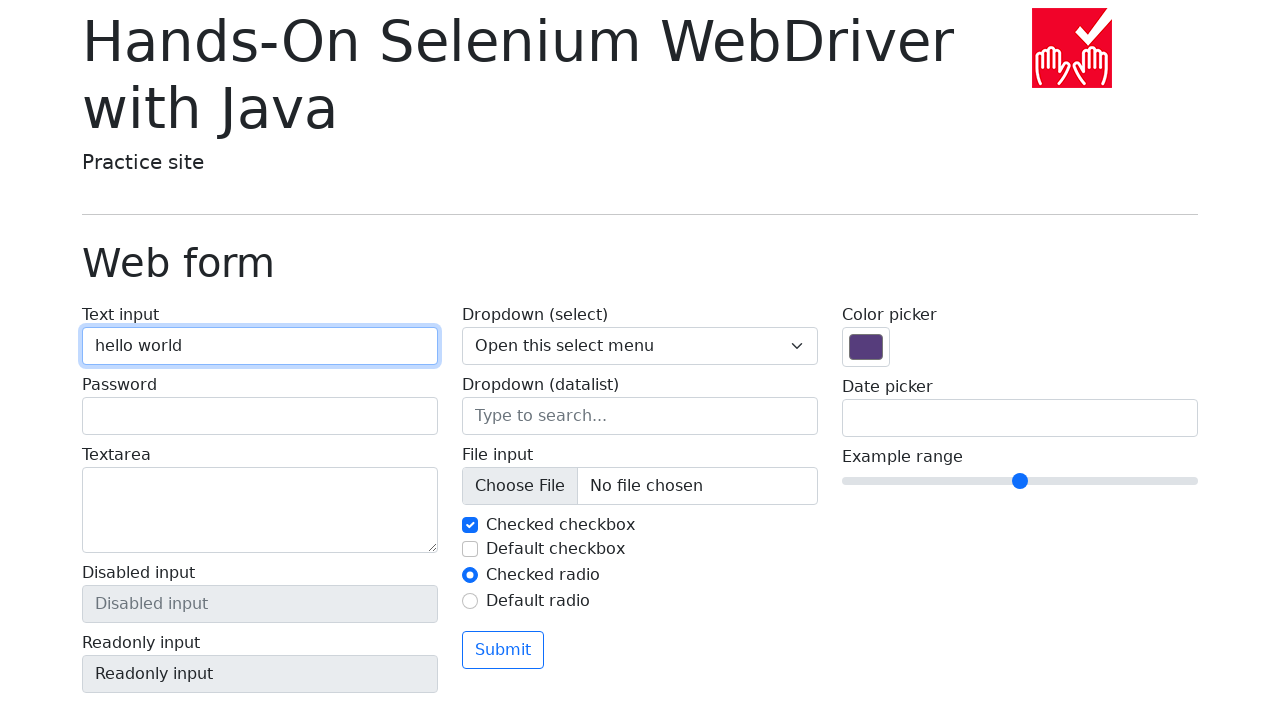

Clicked input field to ensure focus at (260, 346) on input[name='my-text']
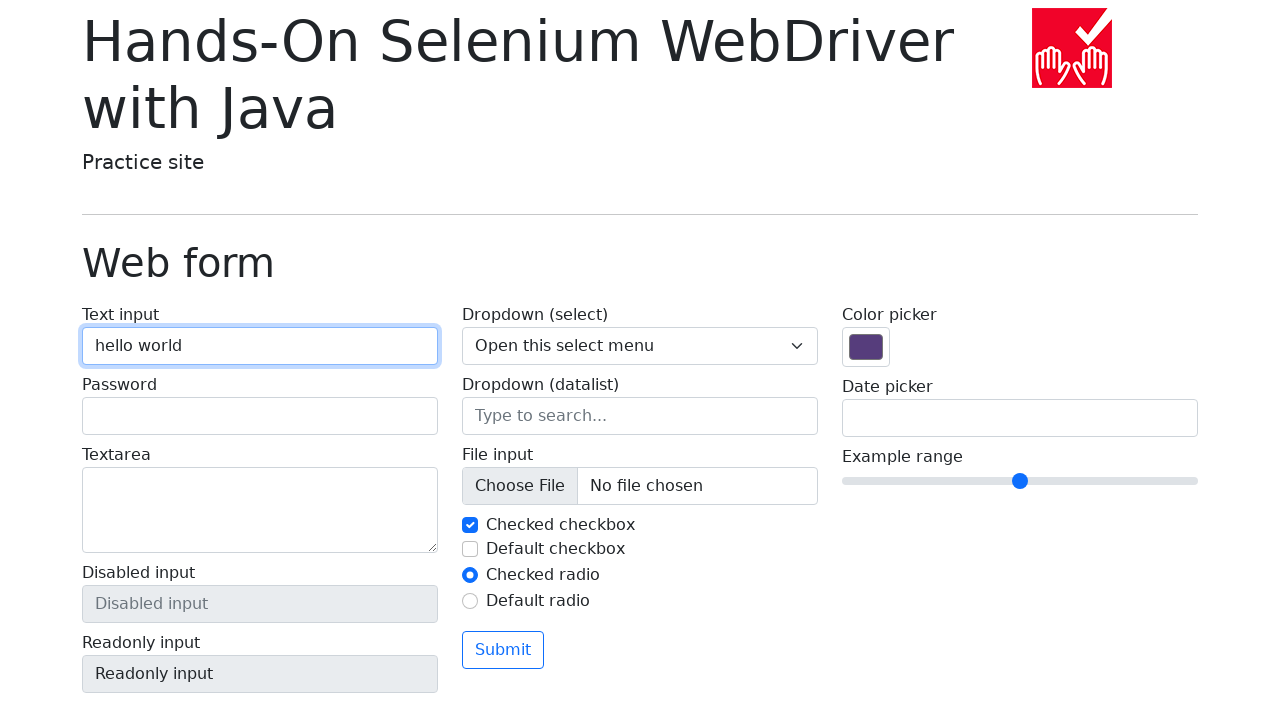

Pressed Ctrl+A/Cmd+A to select all text in input field
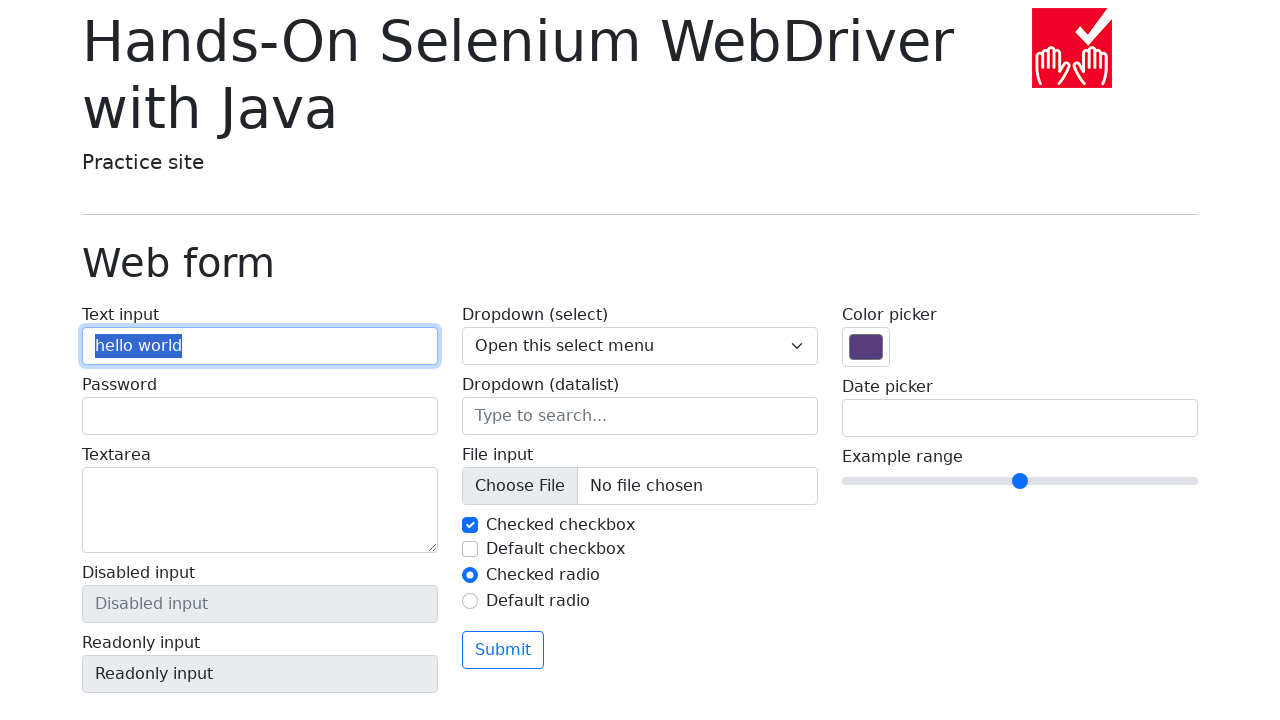

Pressed Ctrl+C/Cmd+C to copy selected text
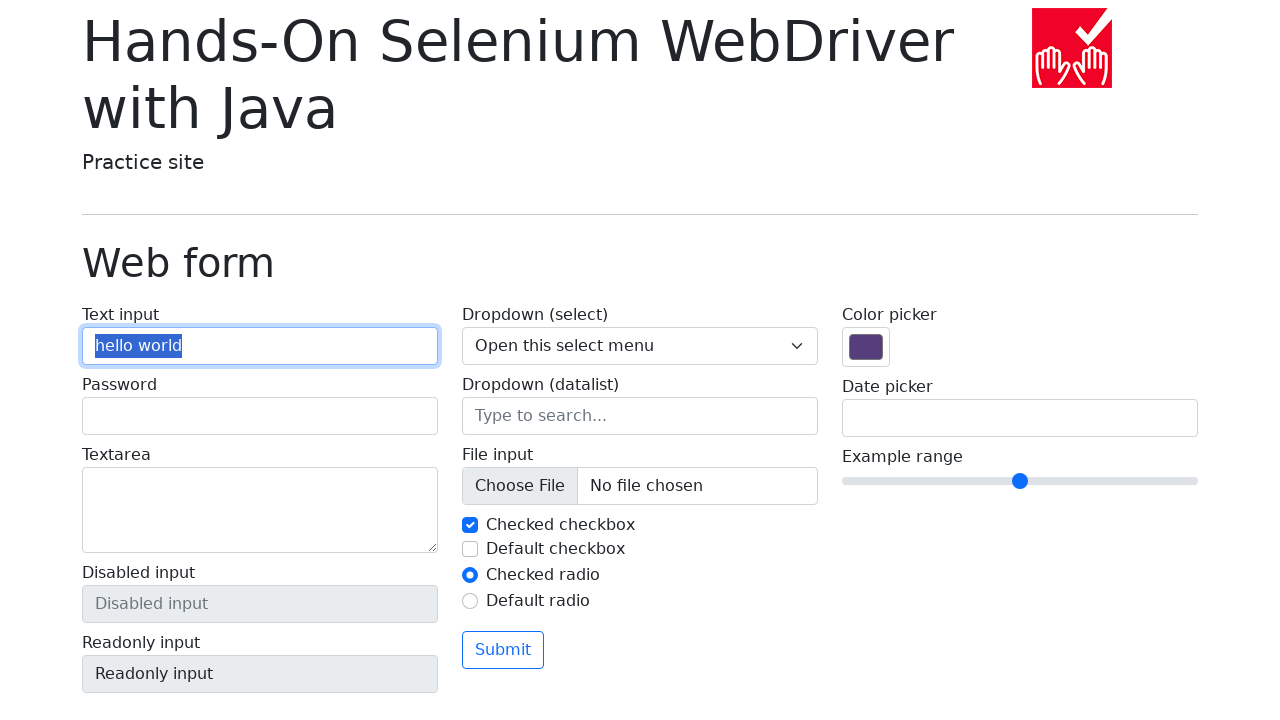

Clicked textarea to focus it at (260, 510) on textarea[name='my-textarea']
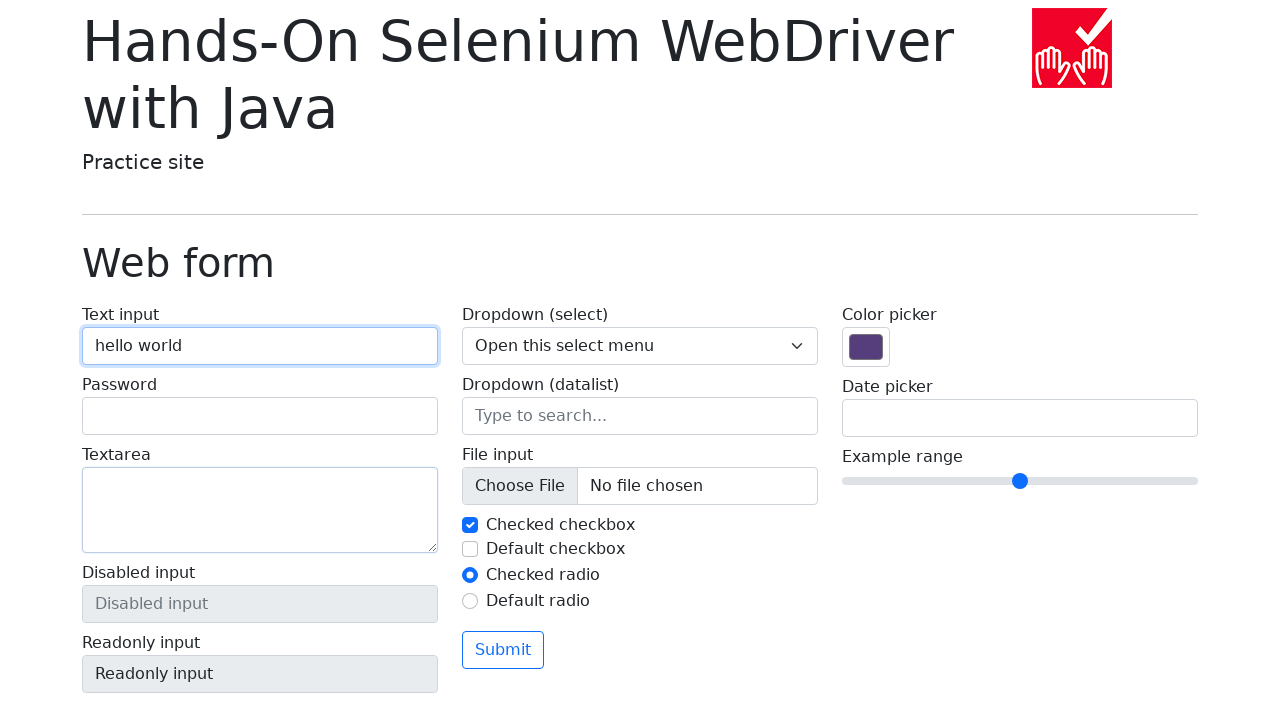

Pressed Ctrl+V/Cmd+V to paste text into textarea
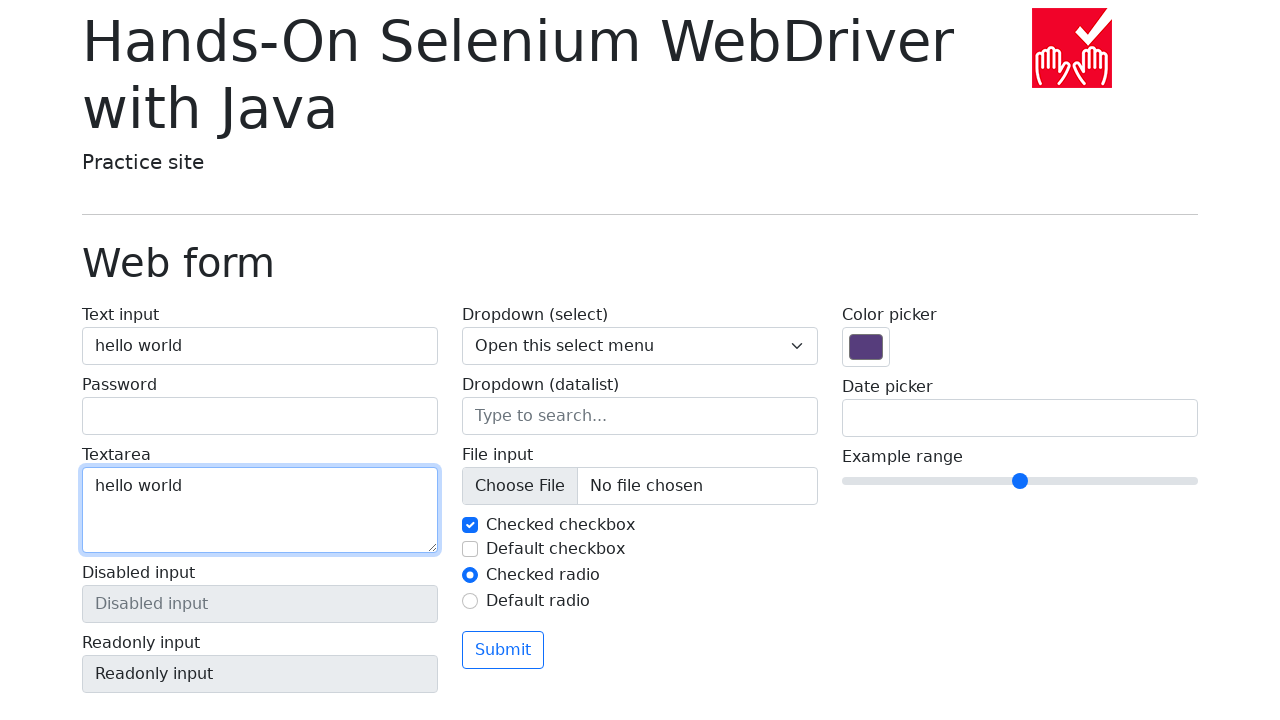

Retrieved input field value: 'hello world'
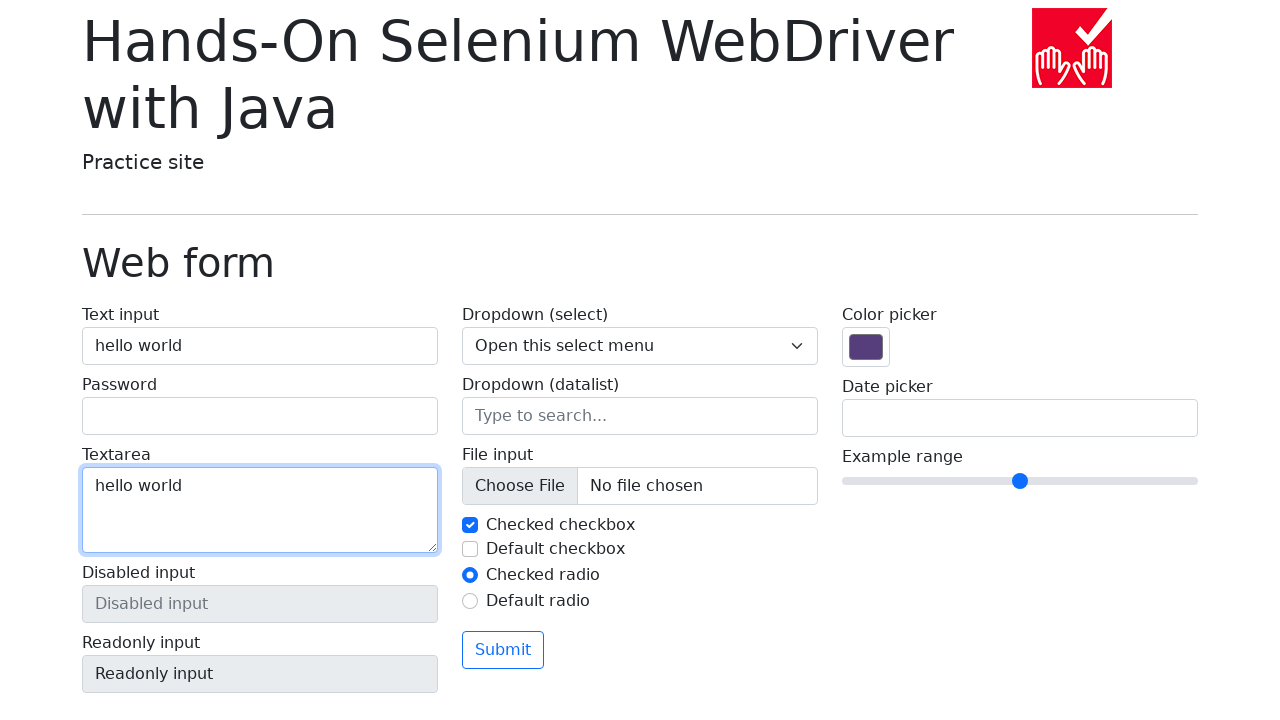

Retrieved textarea value: 'hello world'
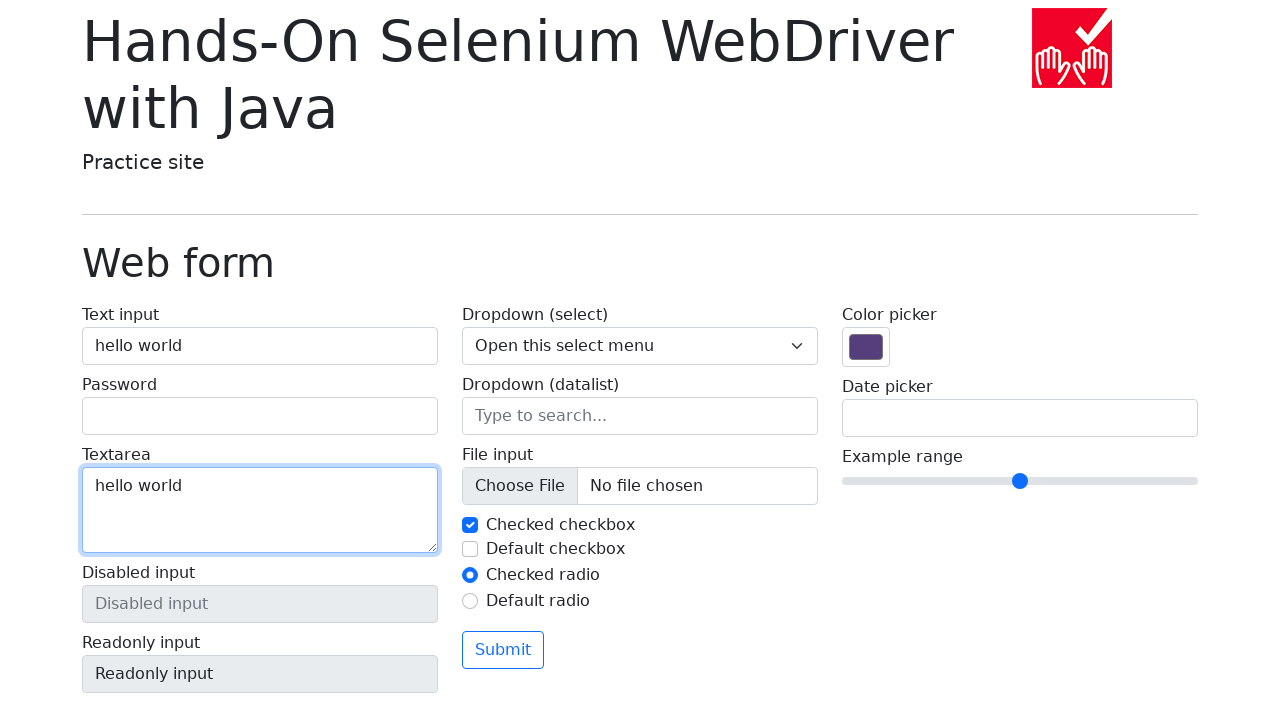

Verified that input field and textarea have matching values
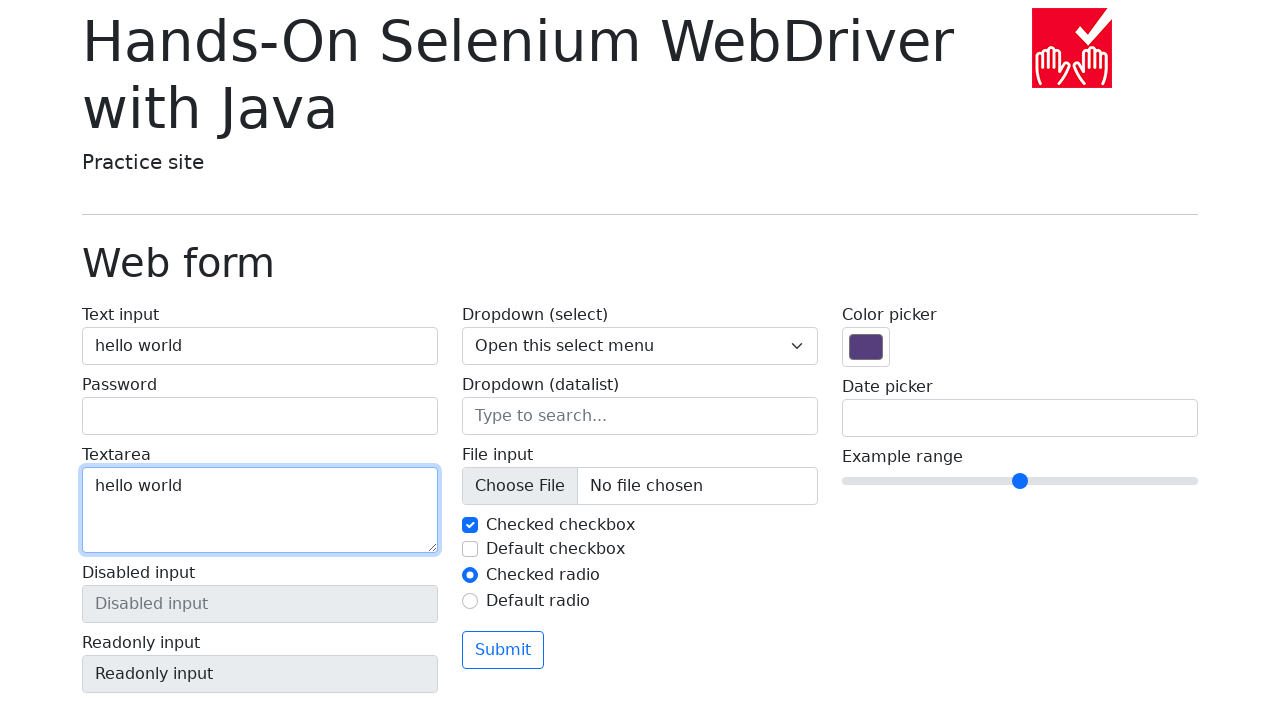

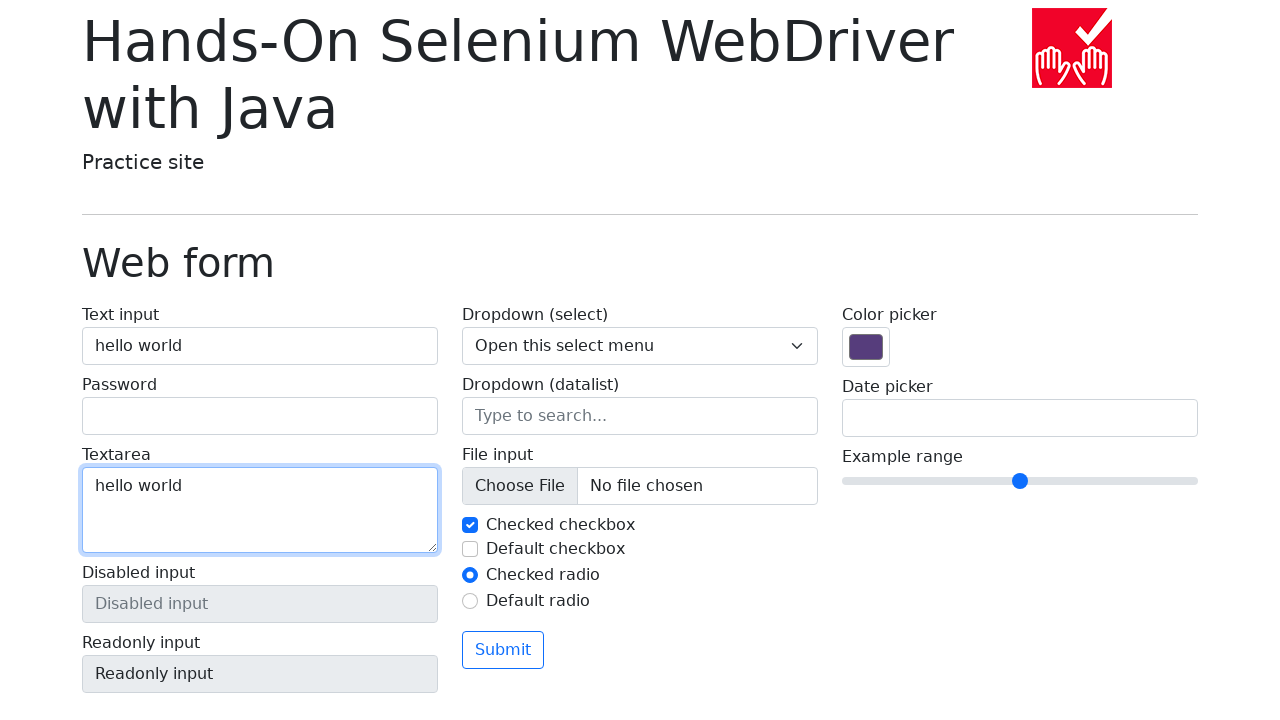